Tests if the file upload input field is enabled on the form

Starting URL: https://demoqa.com/automation-practice-form

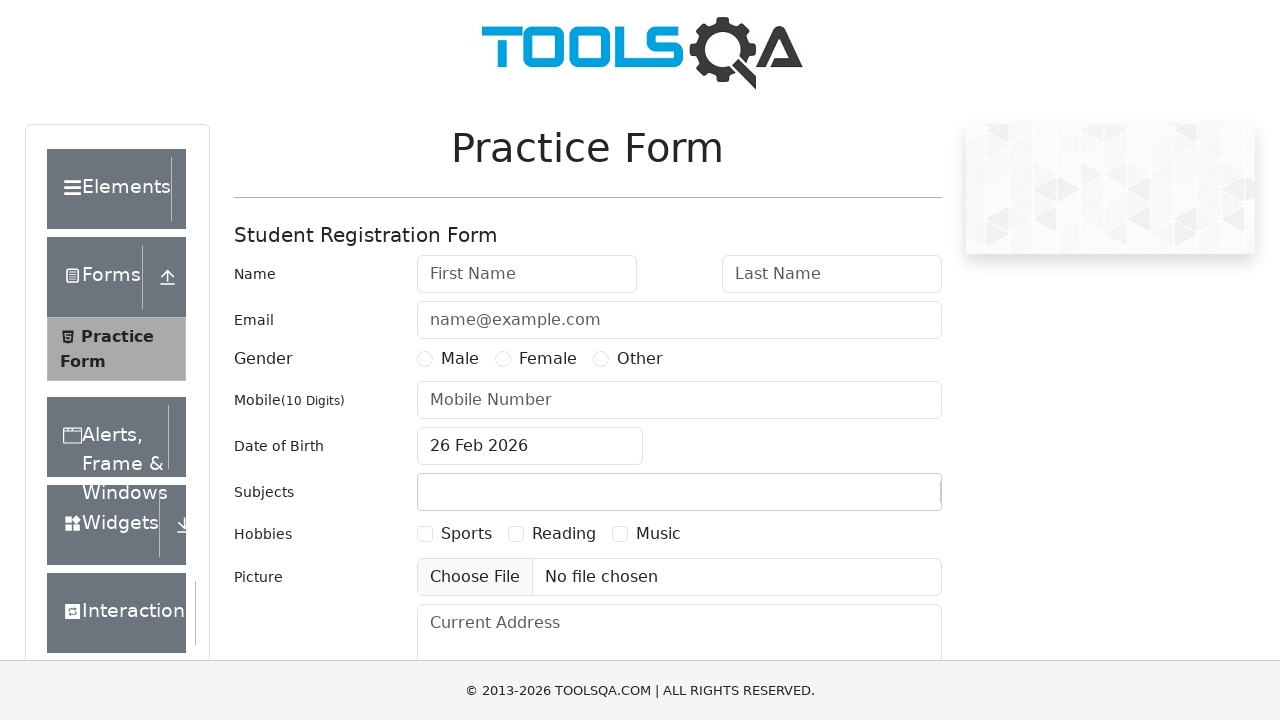

Navigated to automation practice form
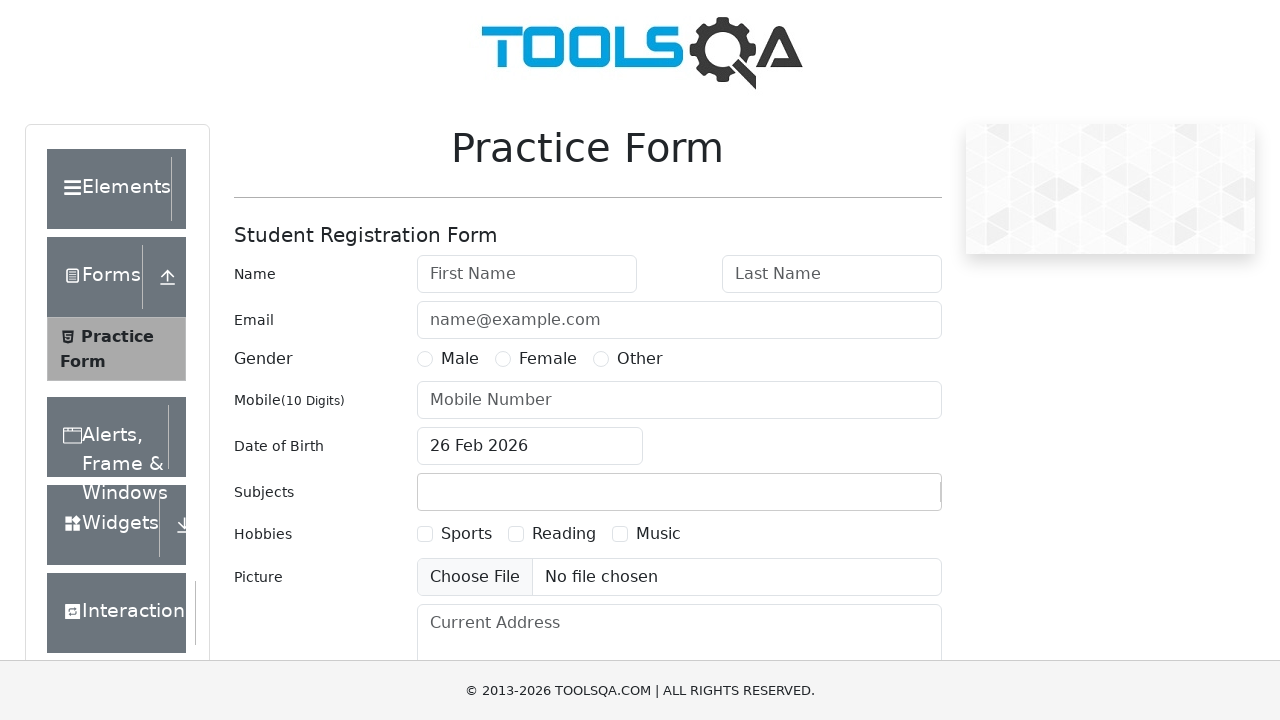

Located the upload picture field
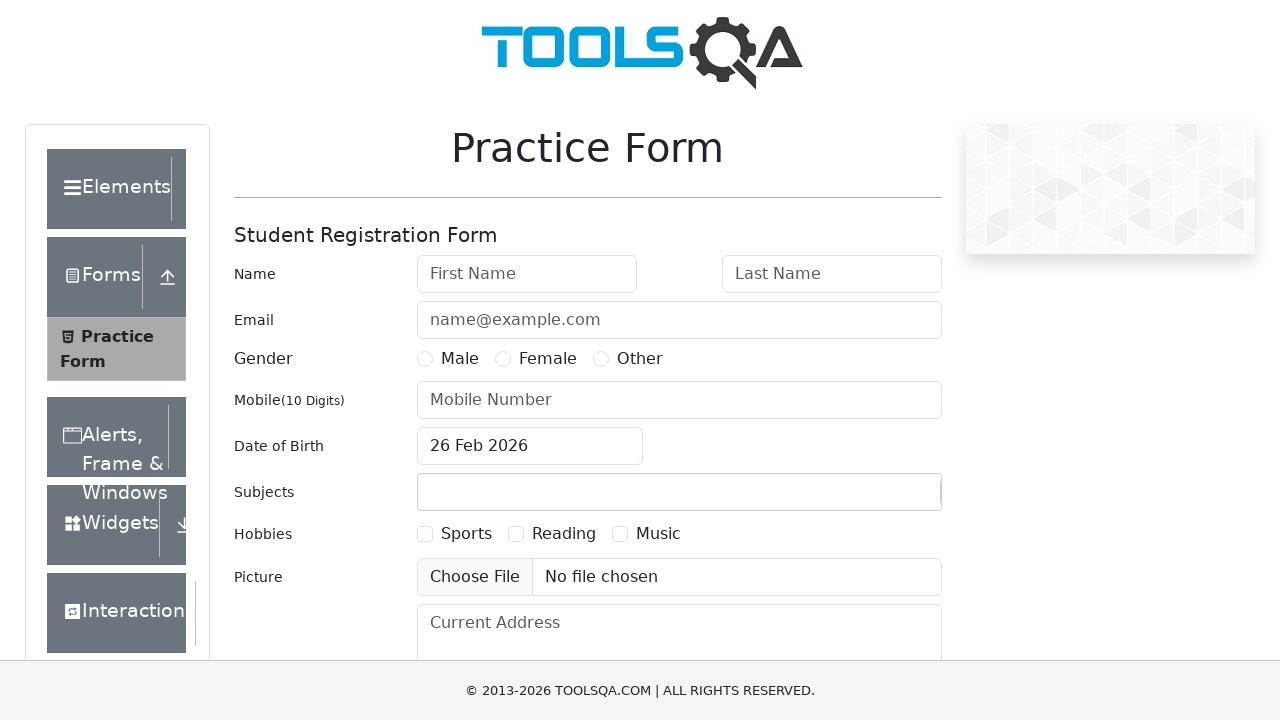

Verified that the file upload input field is enabled
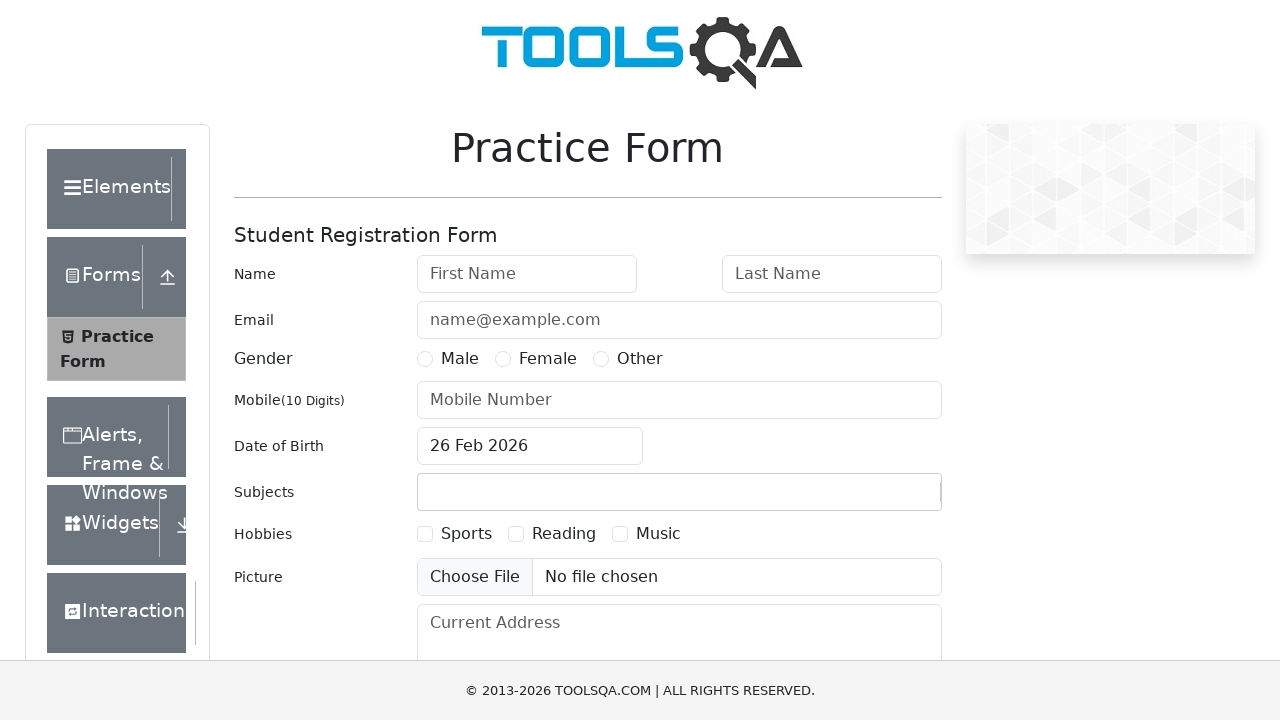

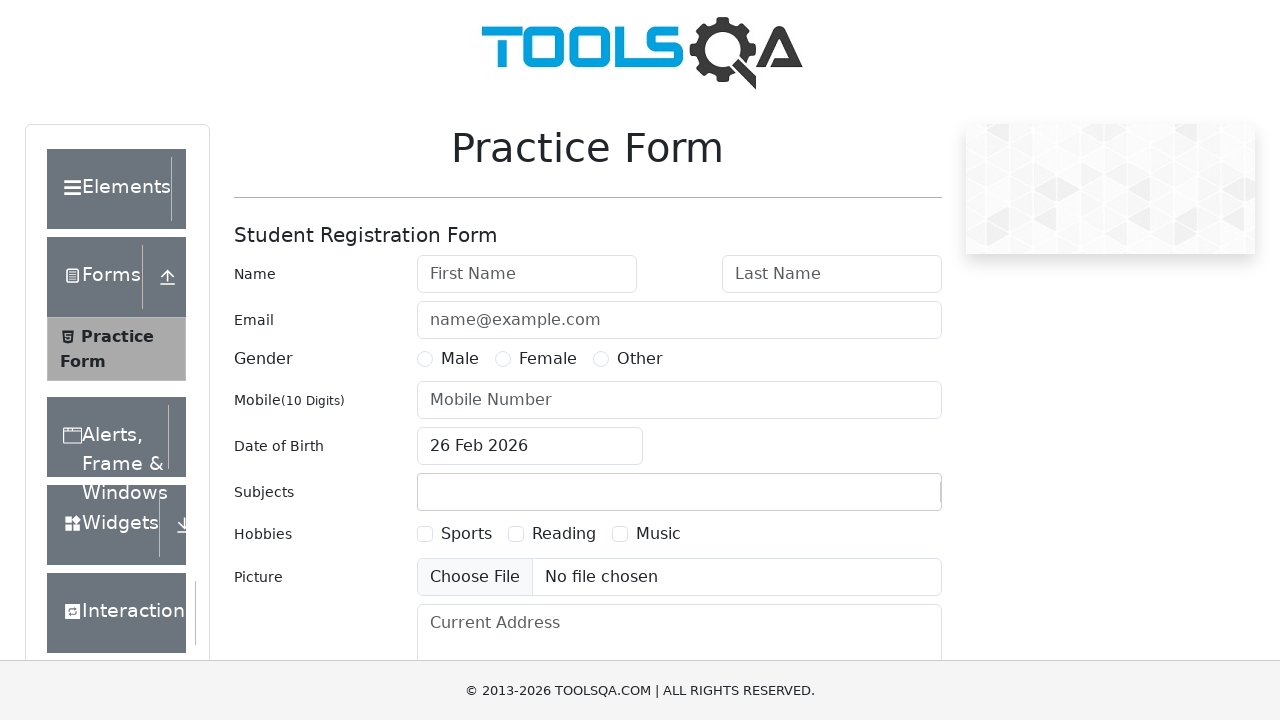